Tests iframe interaction by navigating to a frames page, switching to an iframe, and verifying the text content inside it

Starting URL: http://the-internet.herokuapp.com/frames

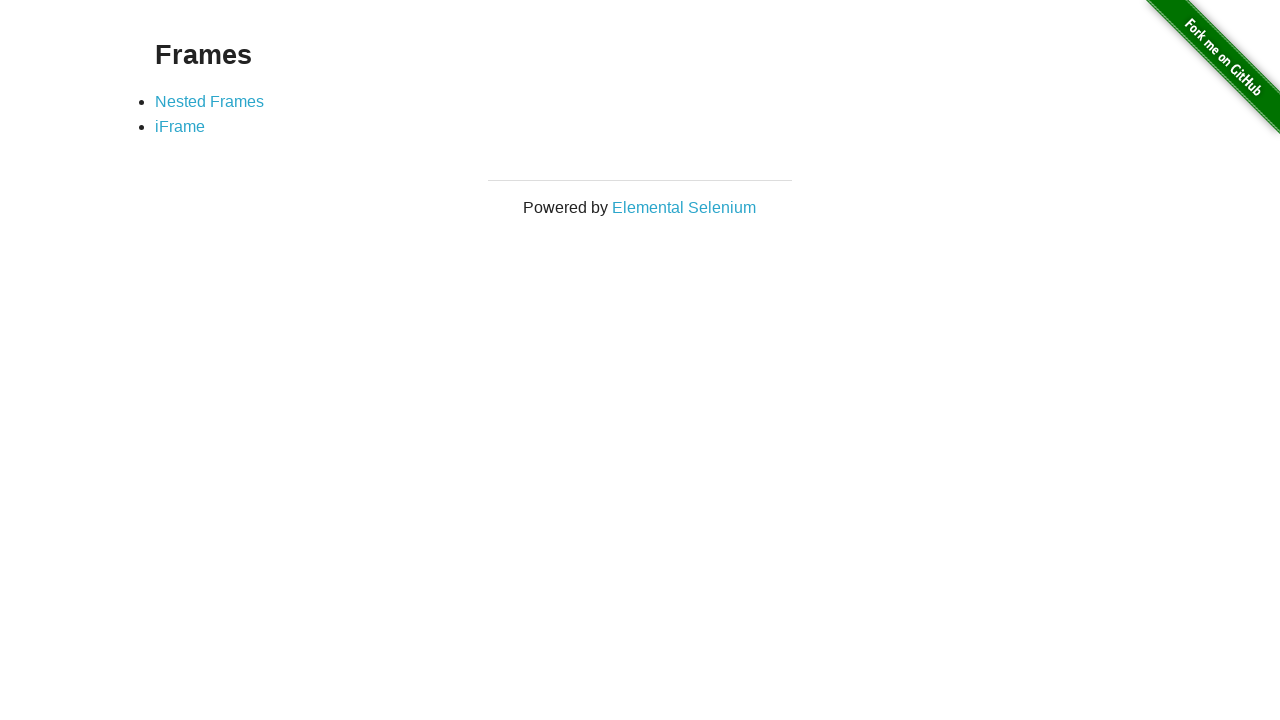

Clicked on iFrame link at (180, 127) on xpath=//a[contains(text(), 'iFrame')]
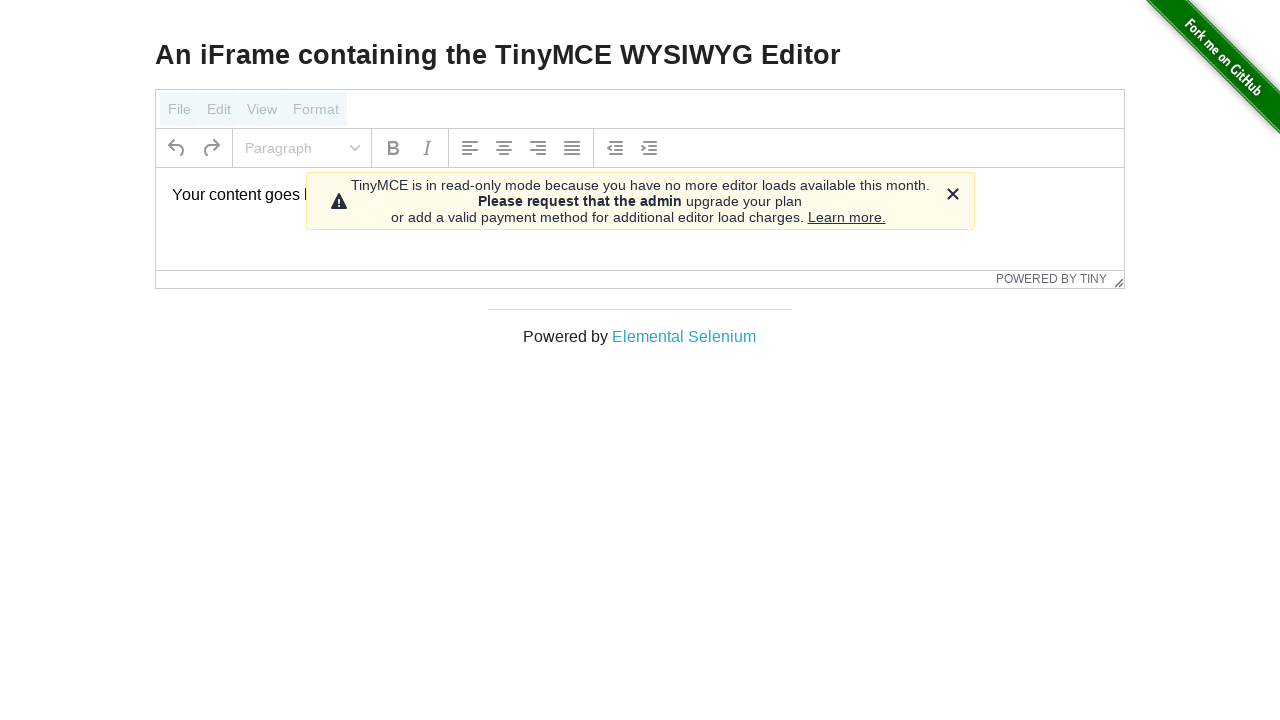

Located iframe with id 'mce_0_ifr'
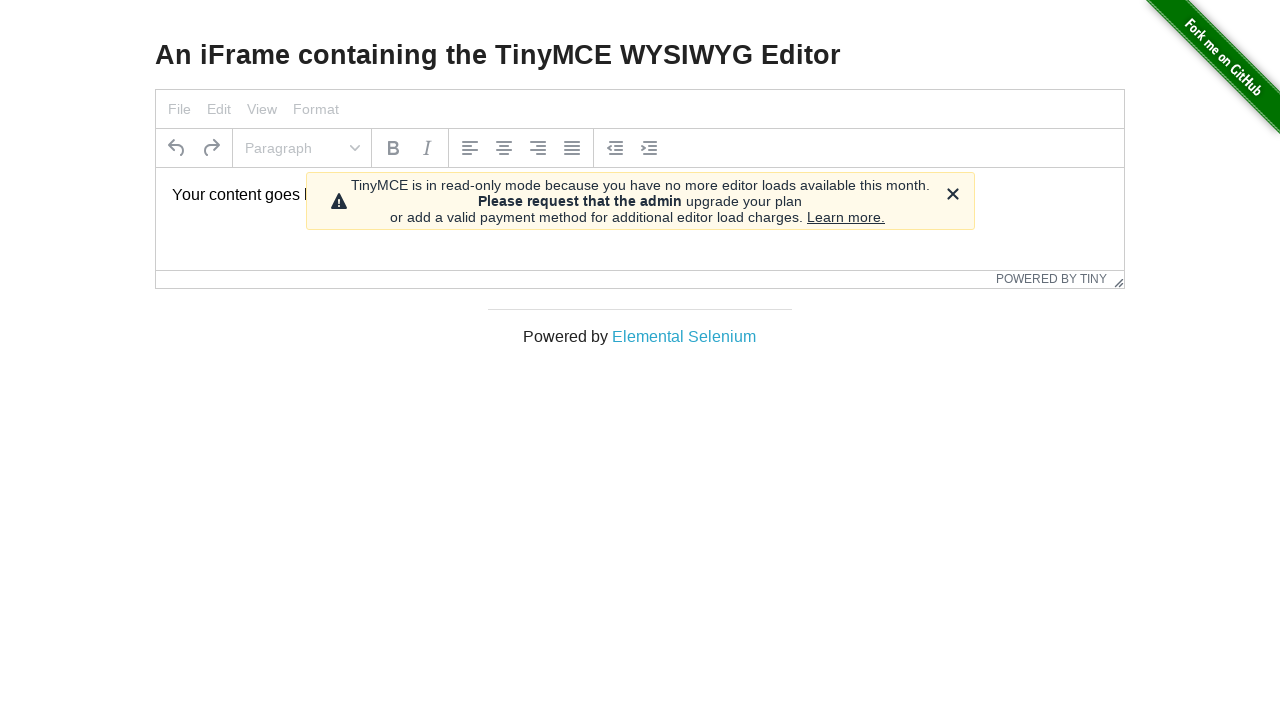

Retrieved text content from paragraph inside iframe
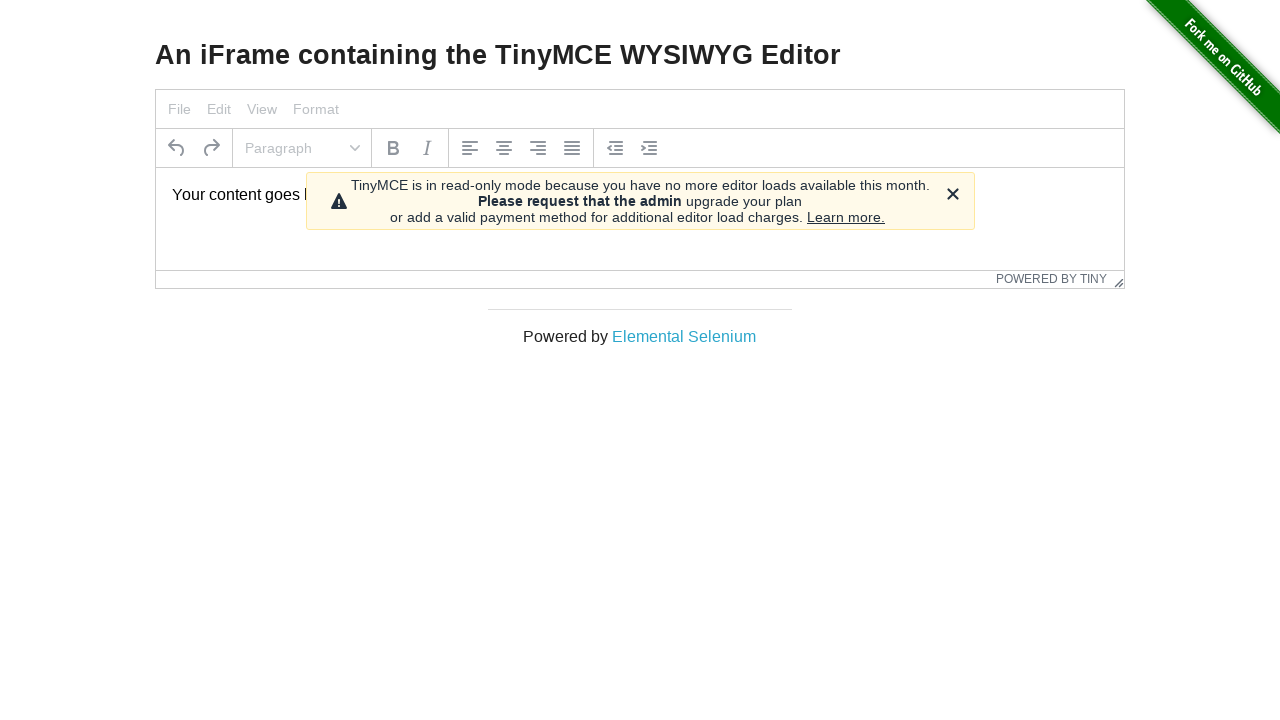

Verified that iframe text content matches expected value 'Your content goes here.'
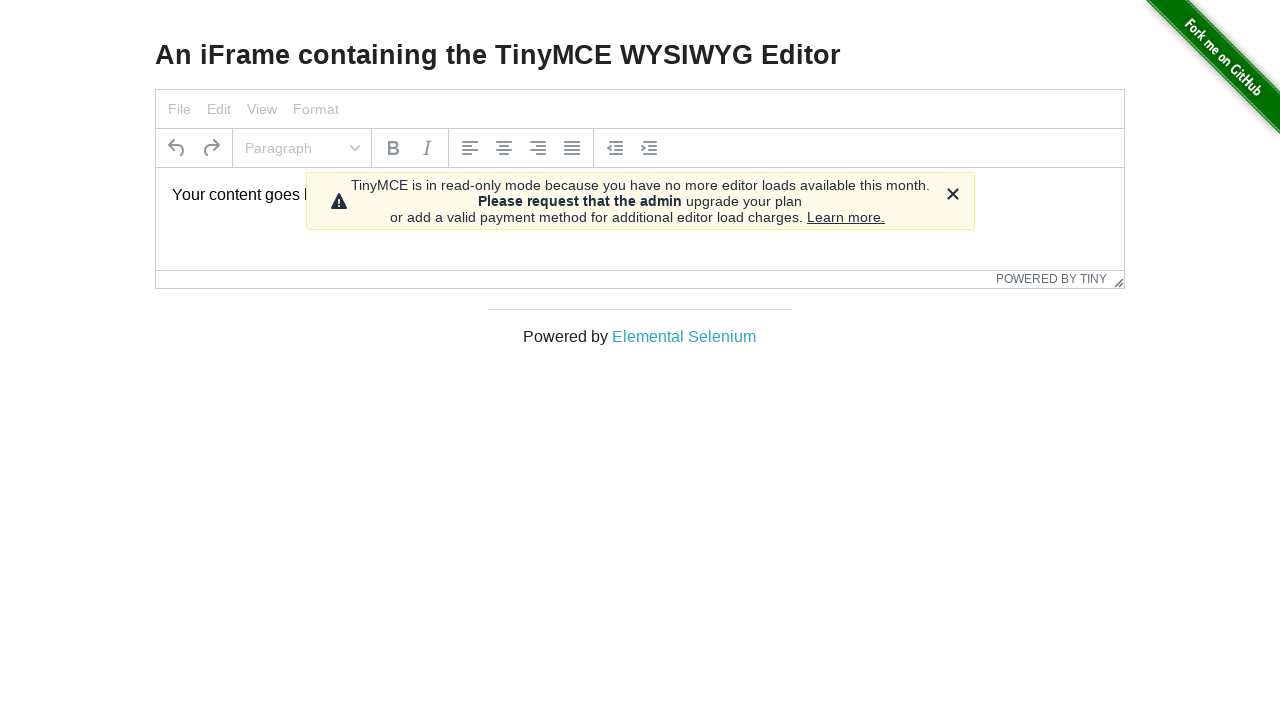

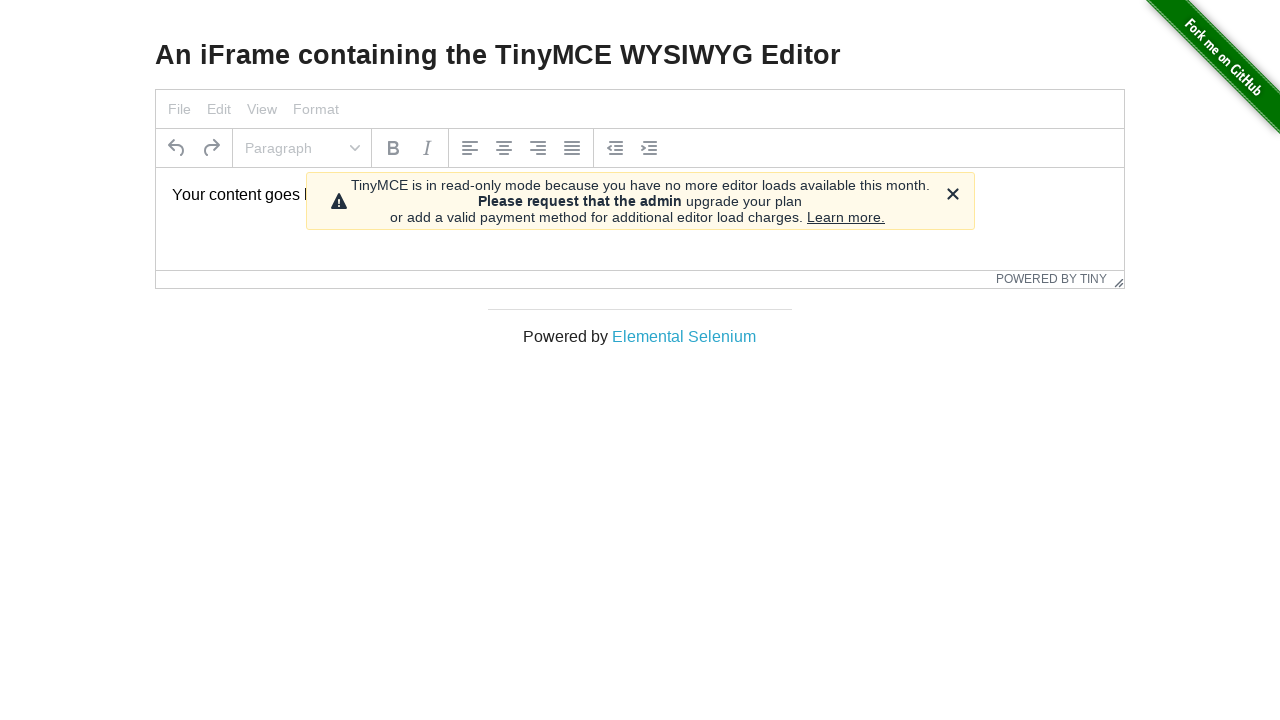